Navigates to Holland and Barrett website and maximizes the browser window to verify the page loads correctly

Starting URL: https://www.hollandandbarrett.com

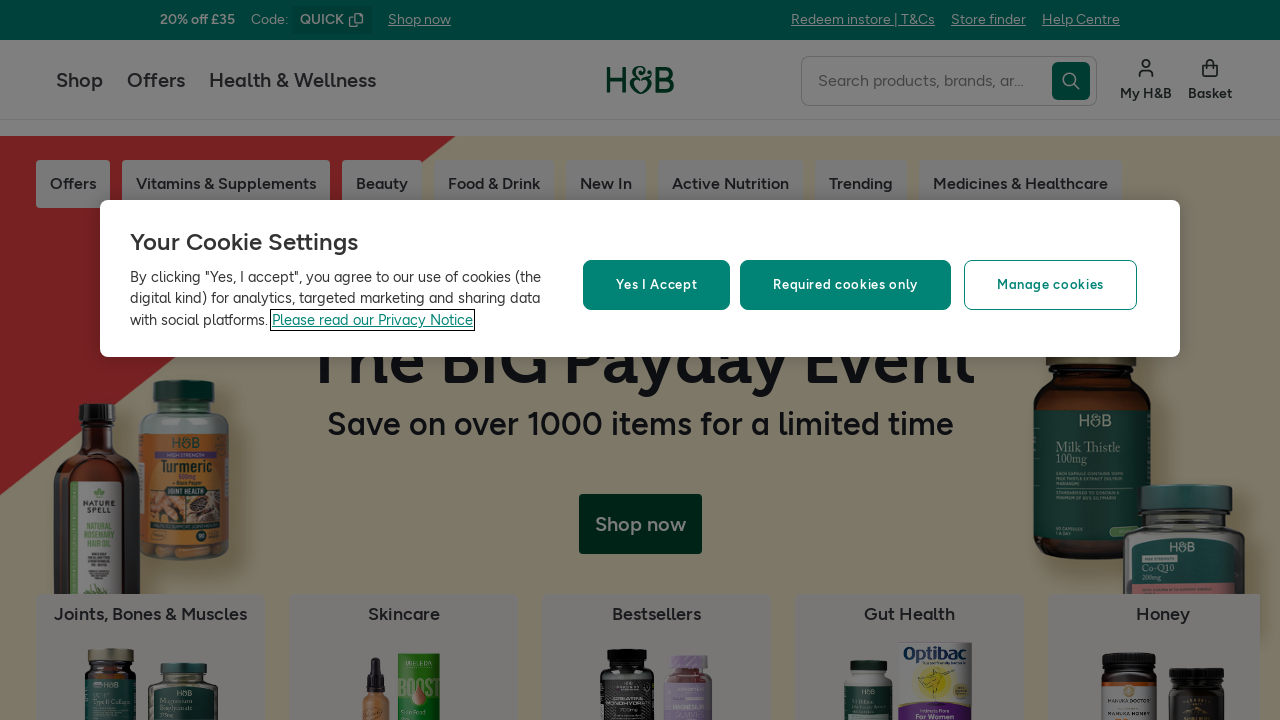

Set viewport size to 1920x1080 to maximize browser window
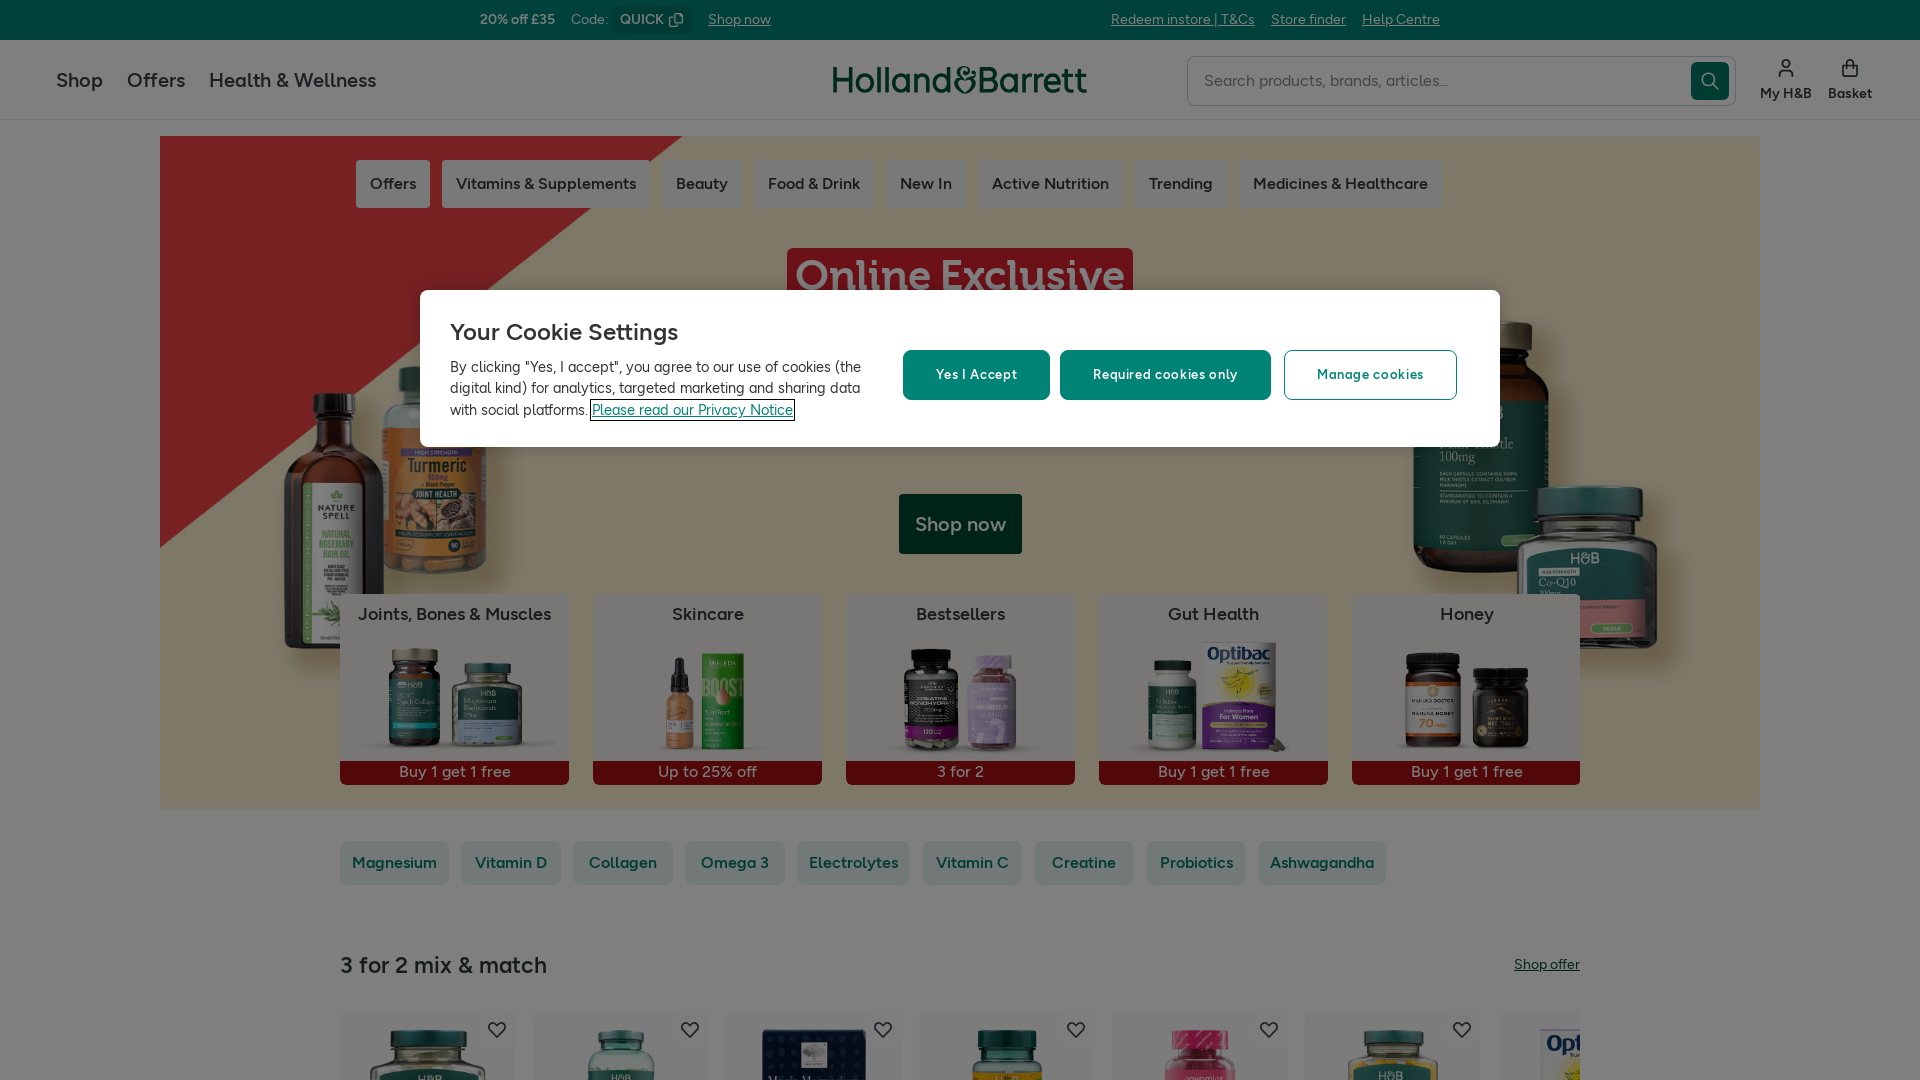

Page loaded successfully (DOM content ready)
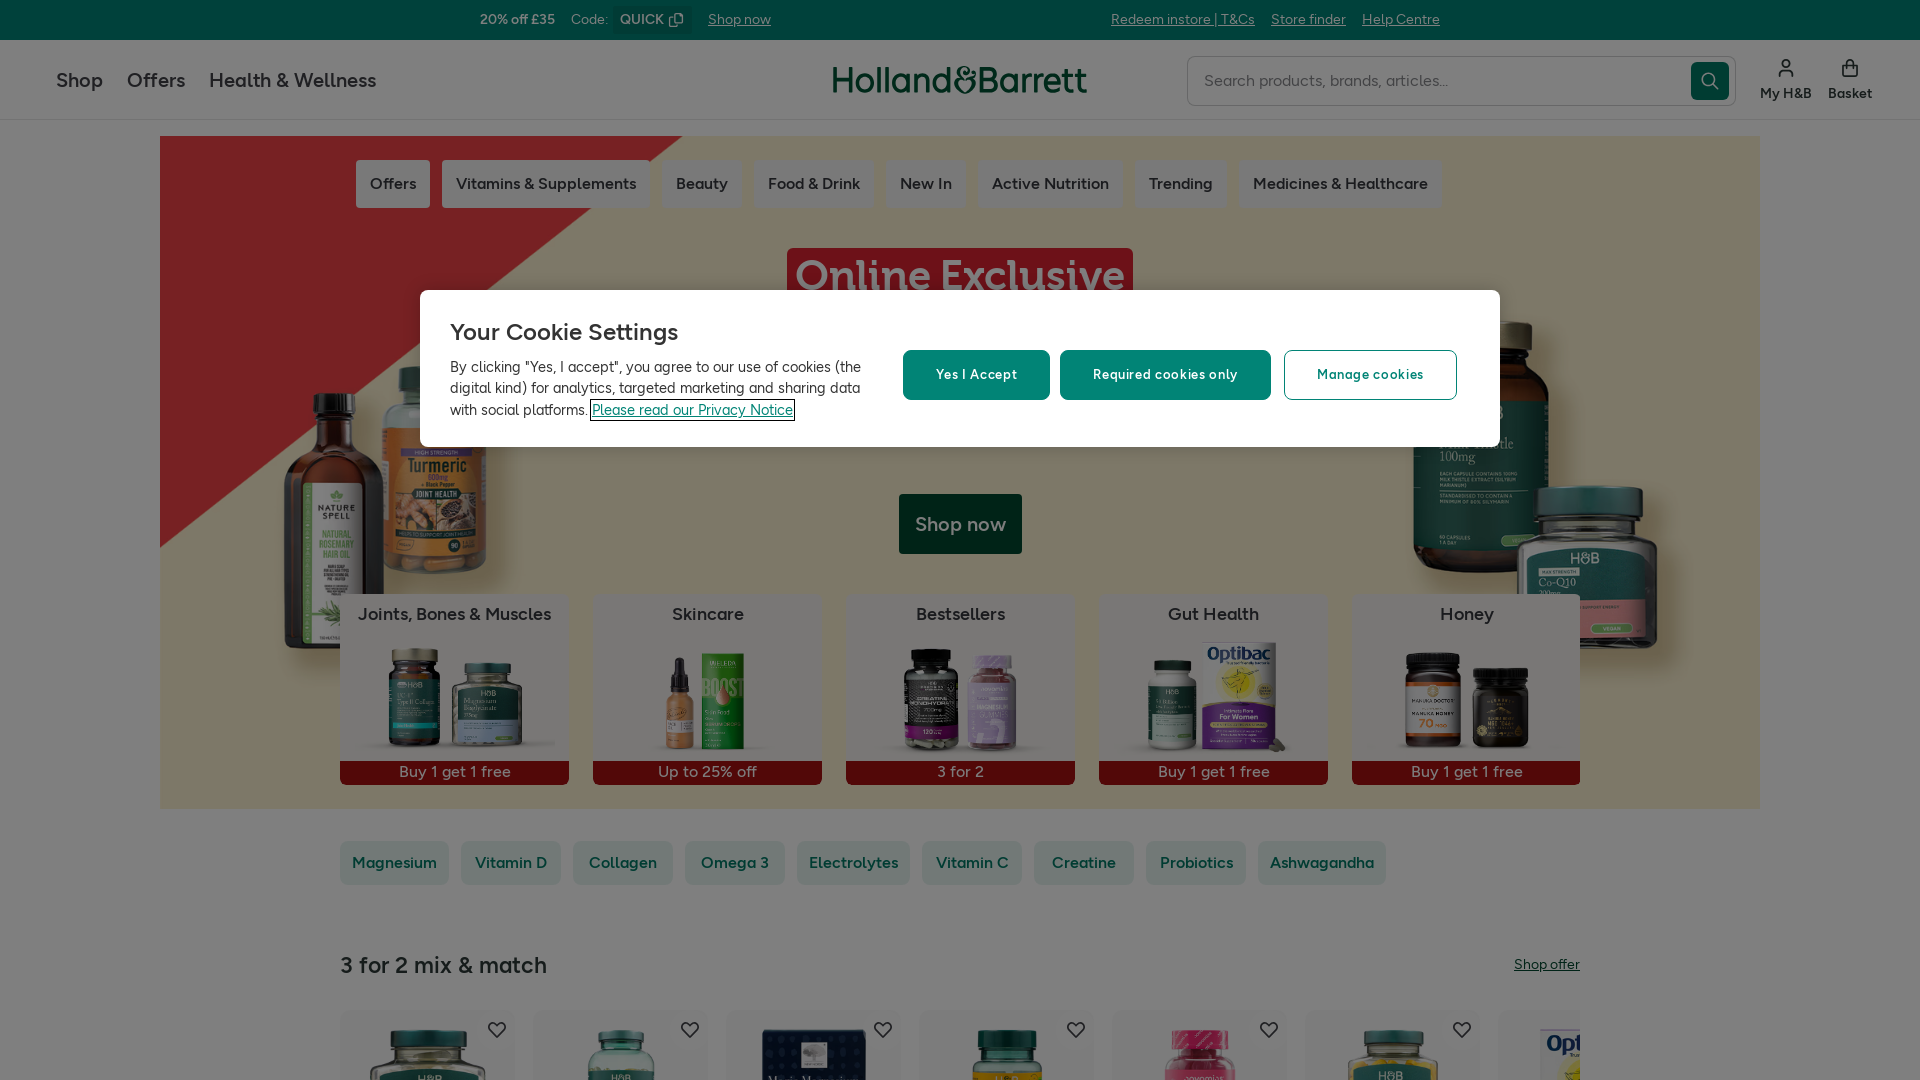

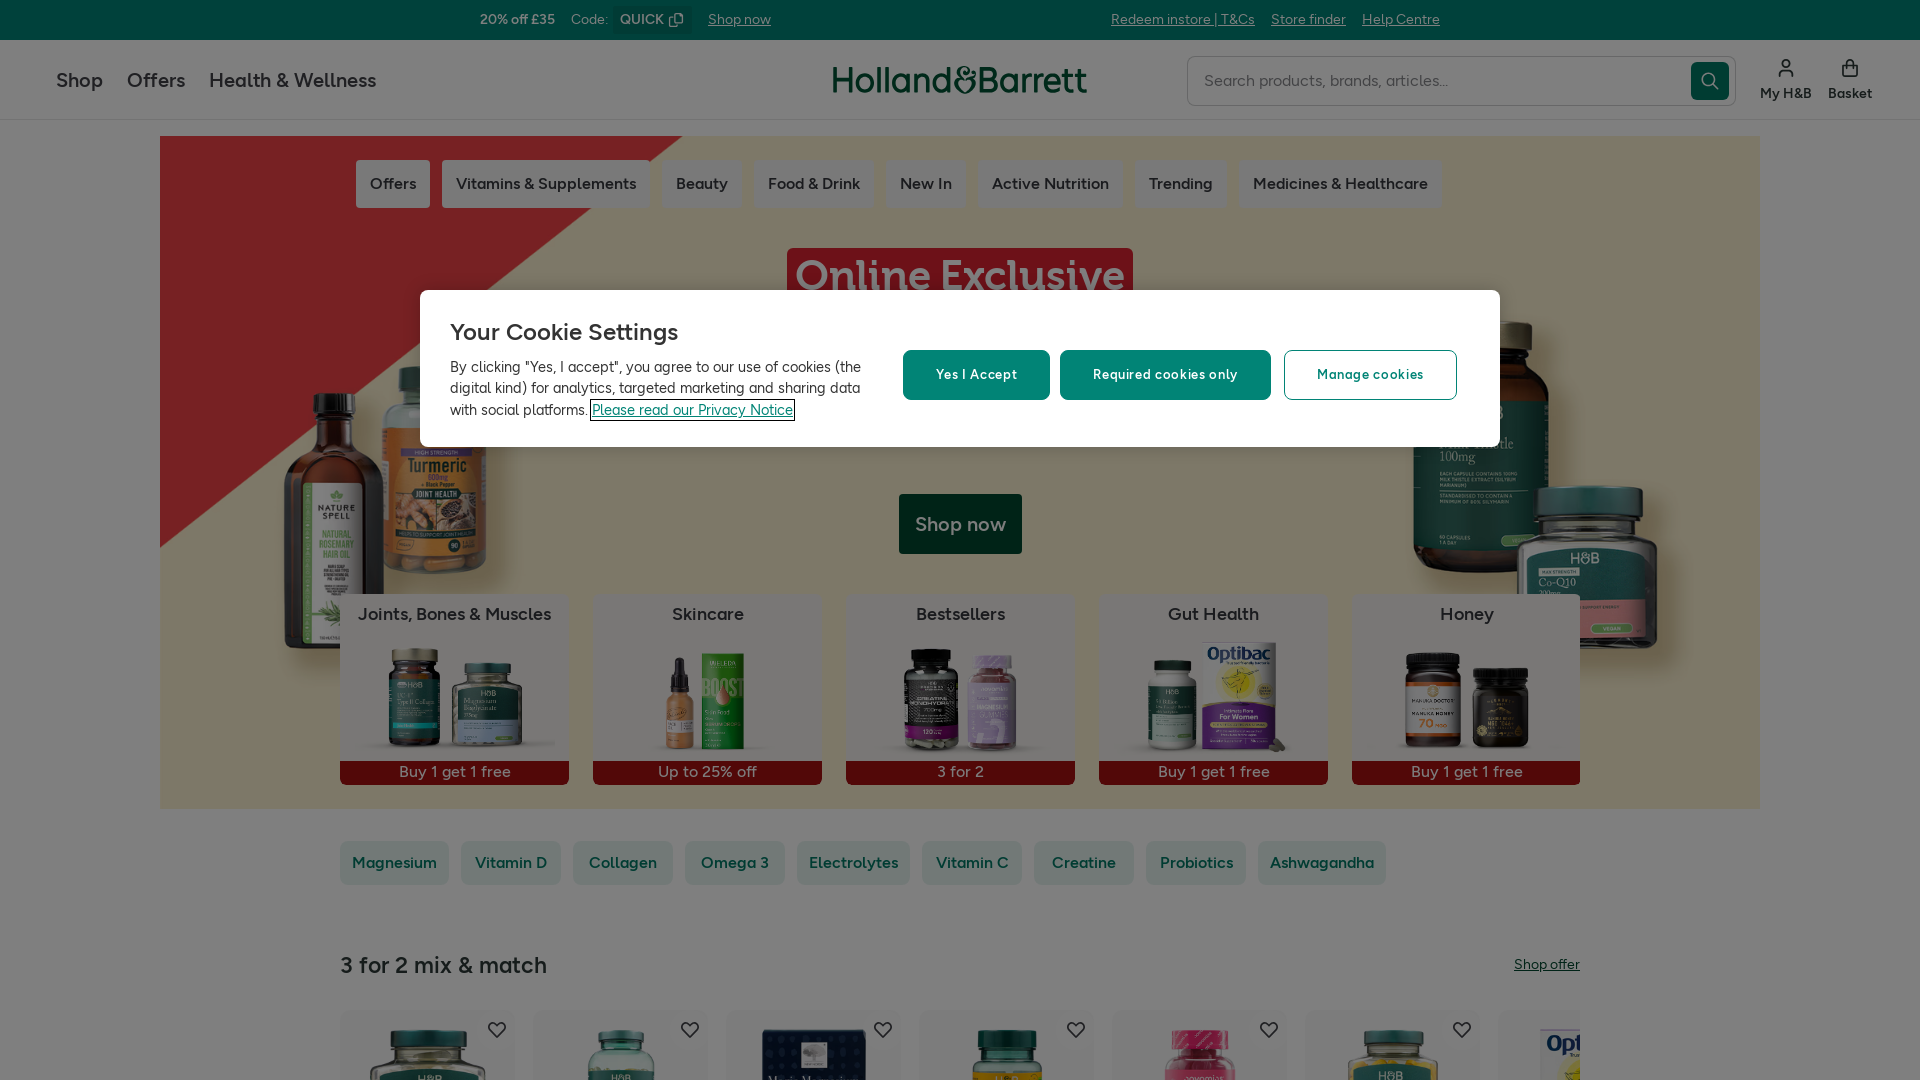